Navigates through multiple NASA/Mars-related pages, clicking on buttons and links to view Mars news, JPL space images, and Mars hemisphere images across different S3-hosted demo sites.

Starting URL: https://data-class-mars.s3.amazonaws.com/Mars/index.html

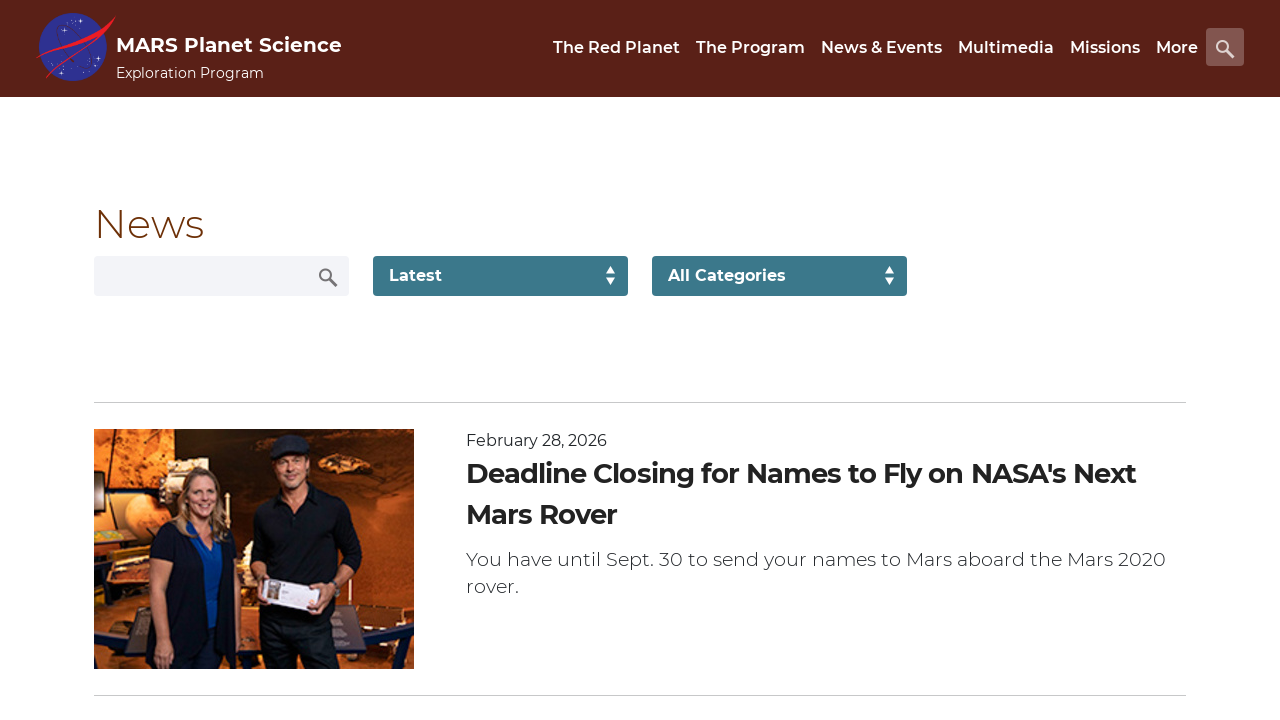

Mars news list loaded on initial page
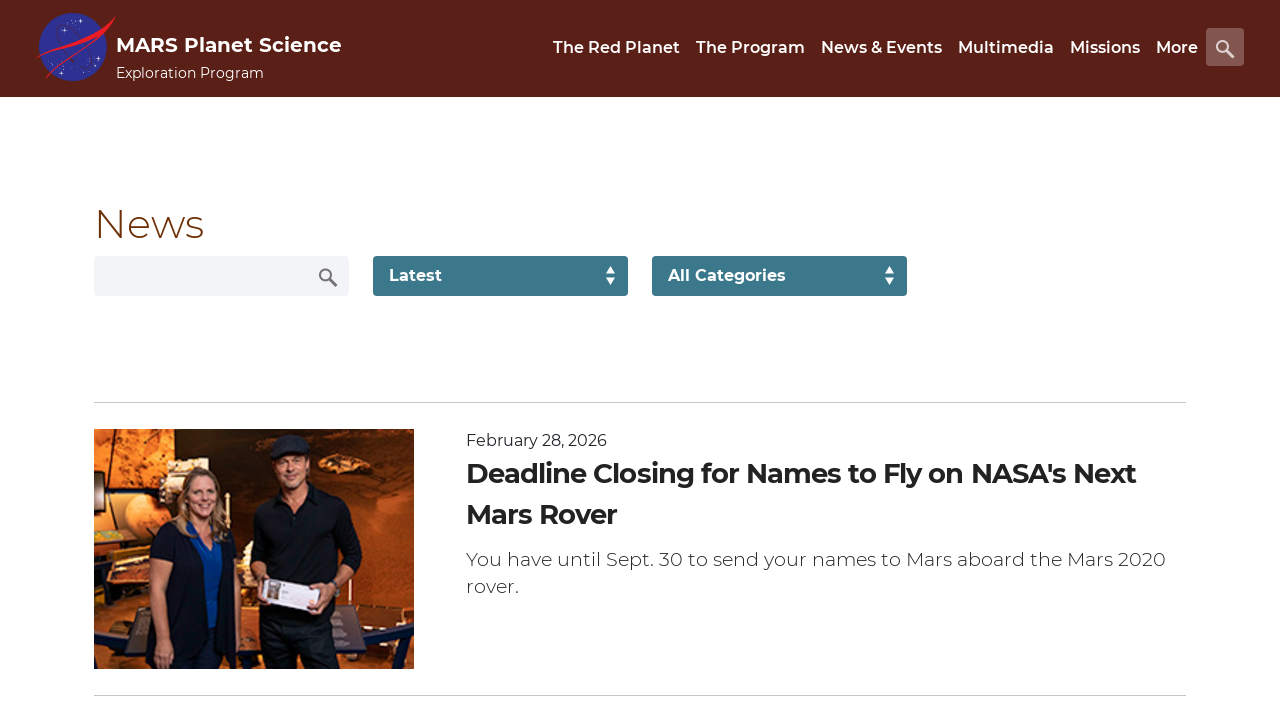

Navigated to JPL Space Images page
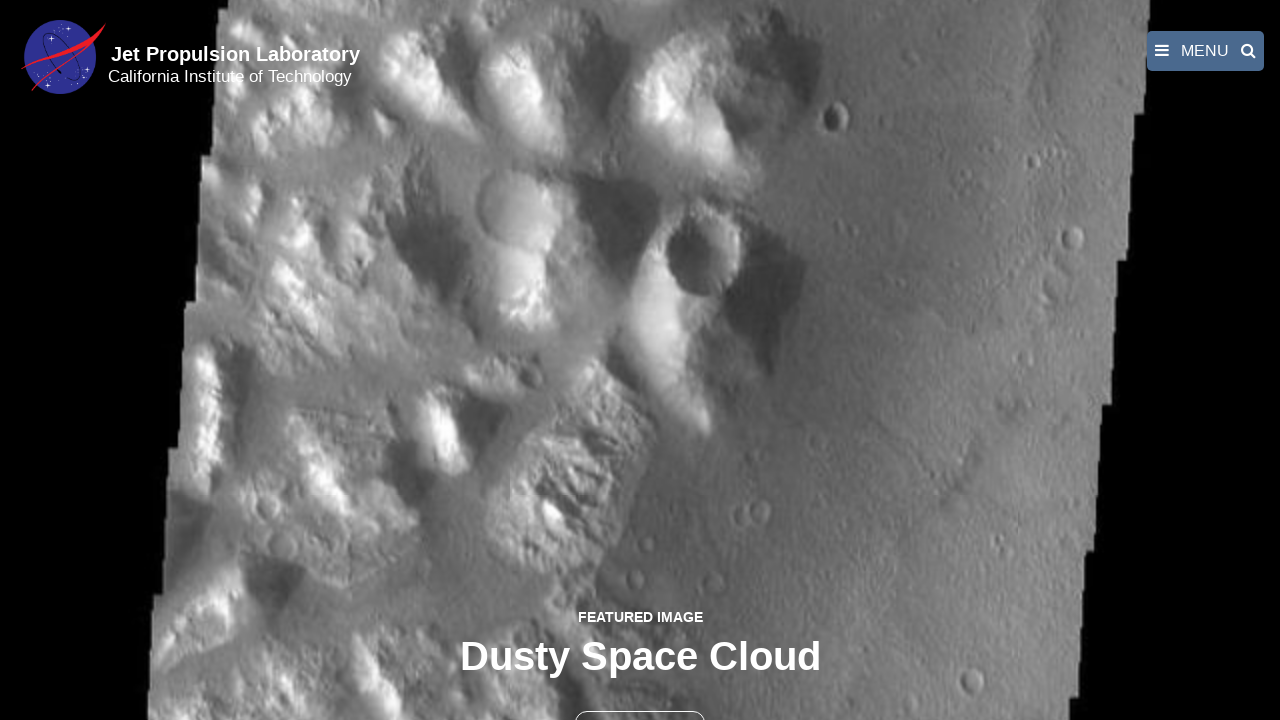

Clicked the full image button on JPL page at (640, 699) on button >> nth=1
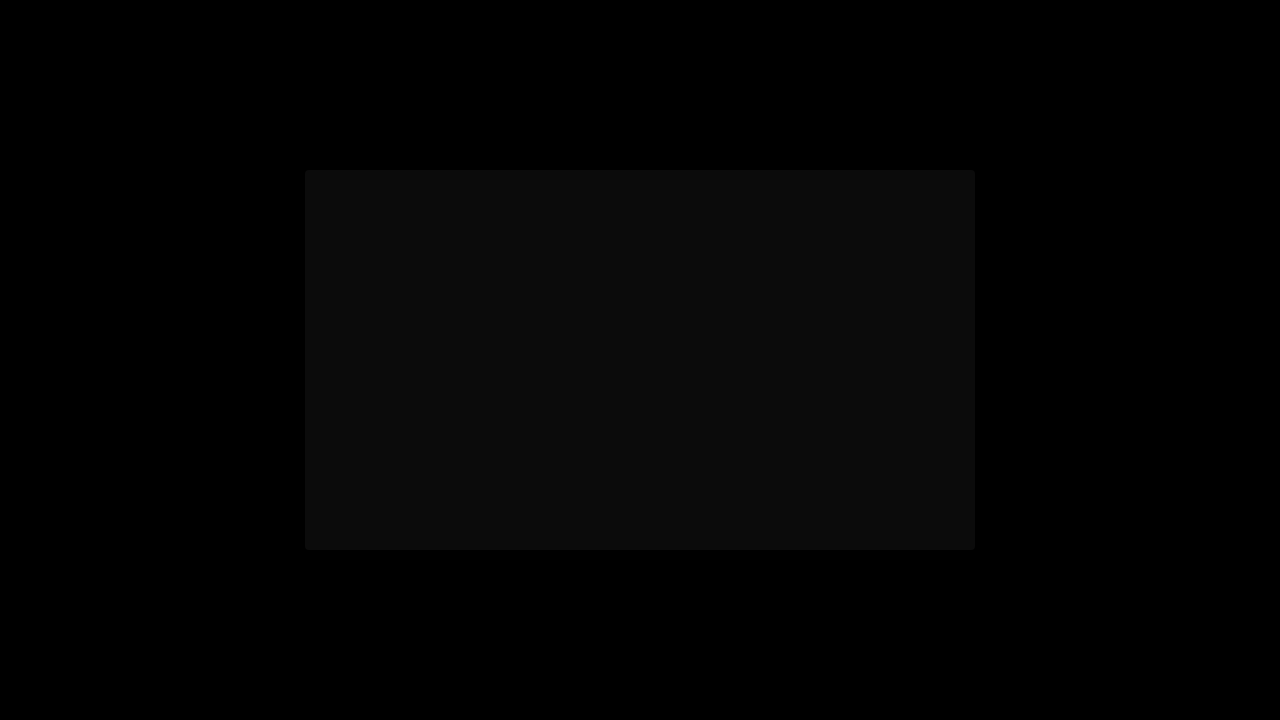

Fancybox image loaded and displayed
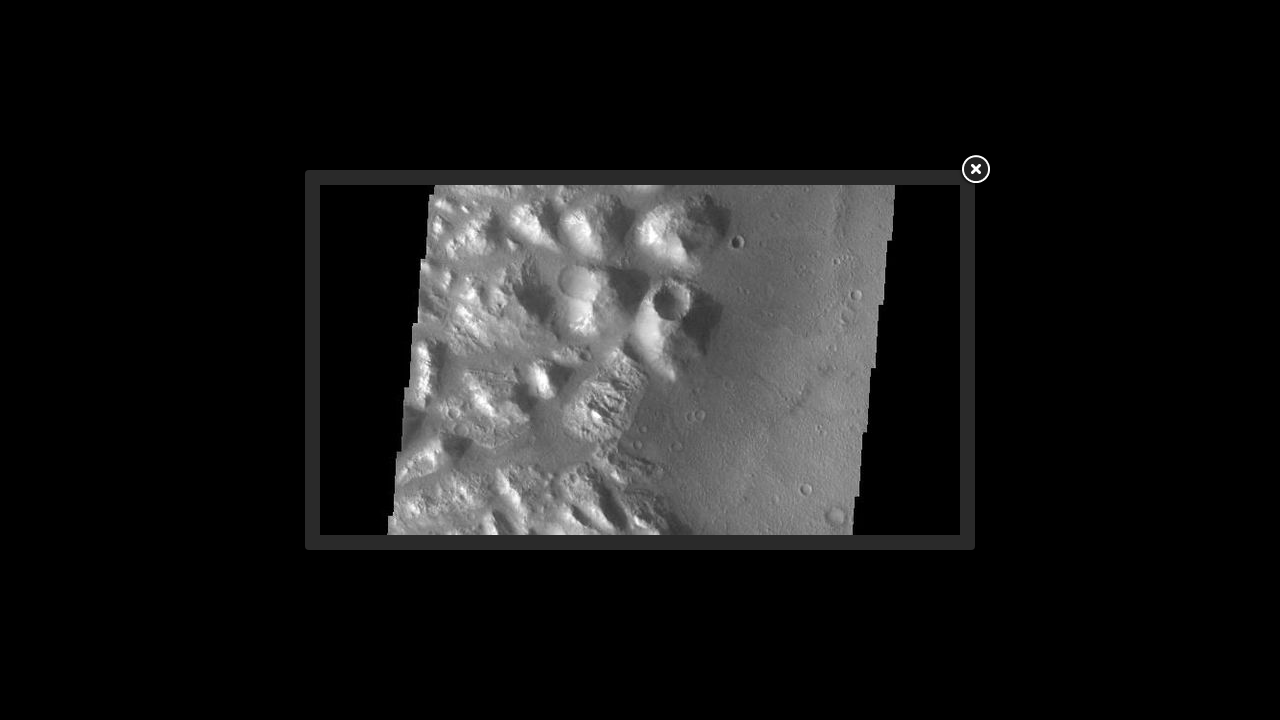

Navigated to Mars Hemispheres page
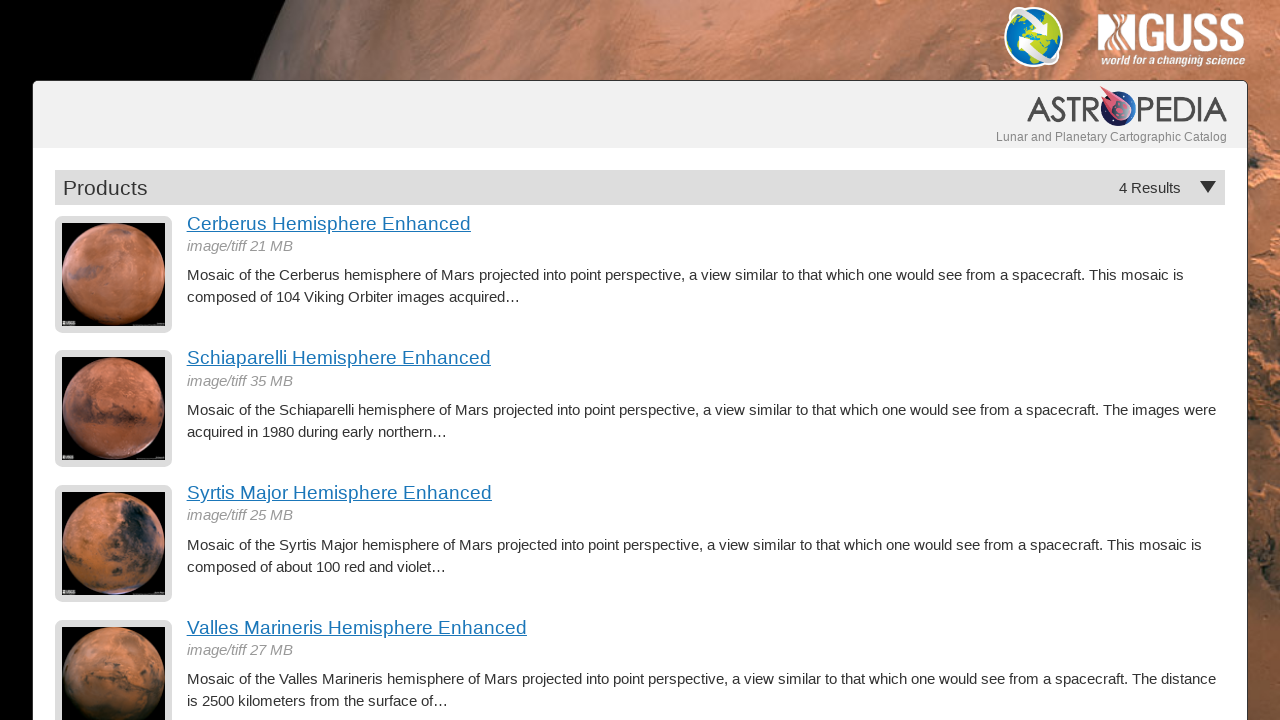

Hemisphere descriptions loaded on main page
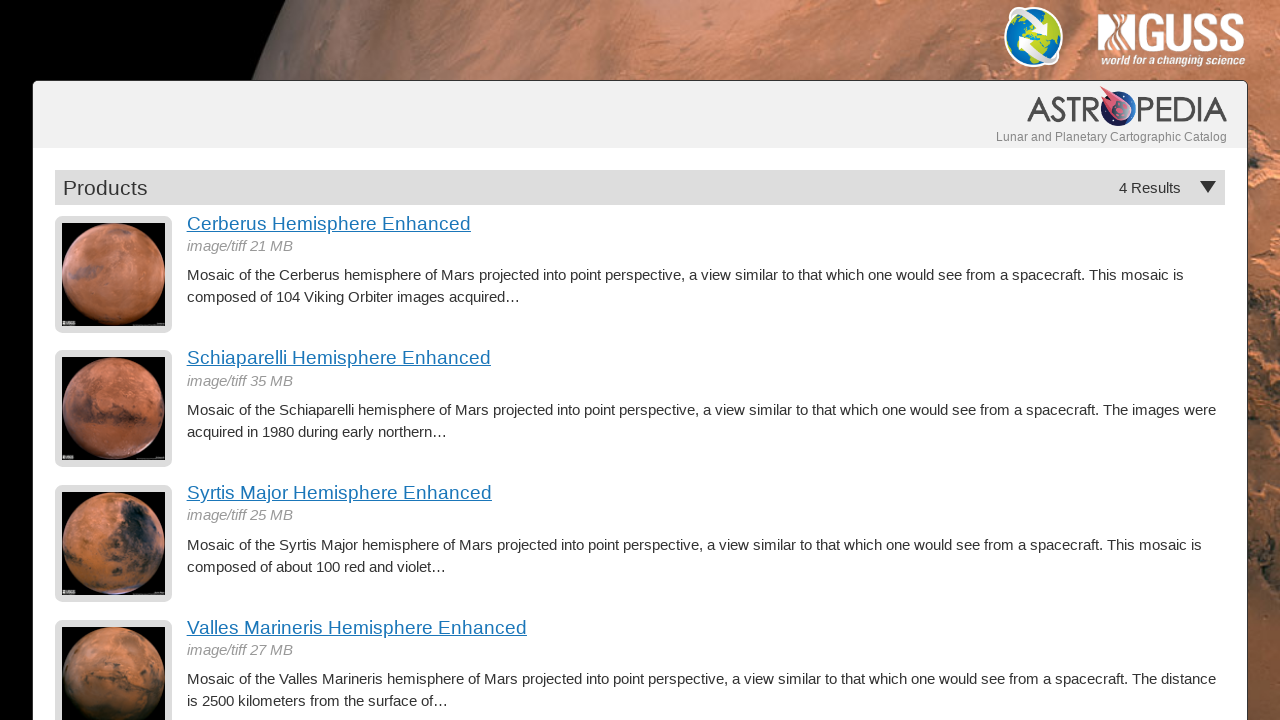

Clicked on first hemisphere link at (706, 224) on div.description a >> nth=0
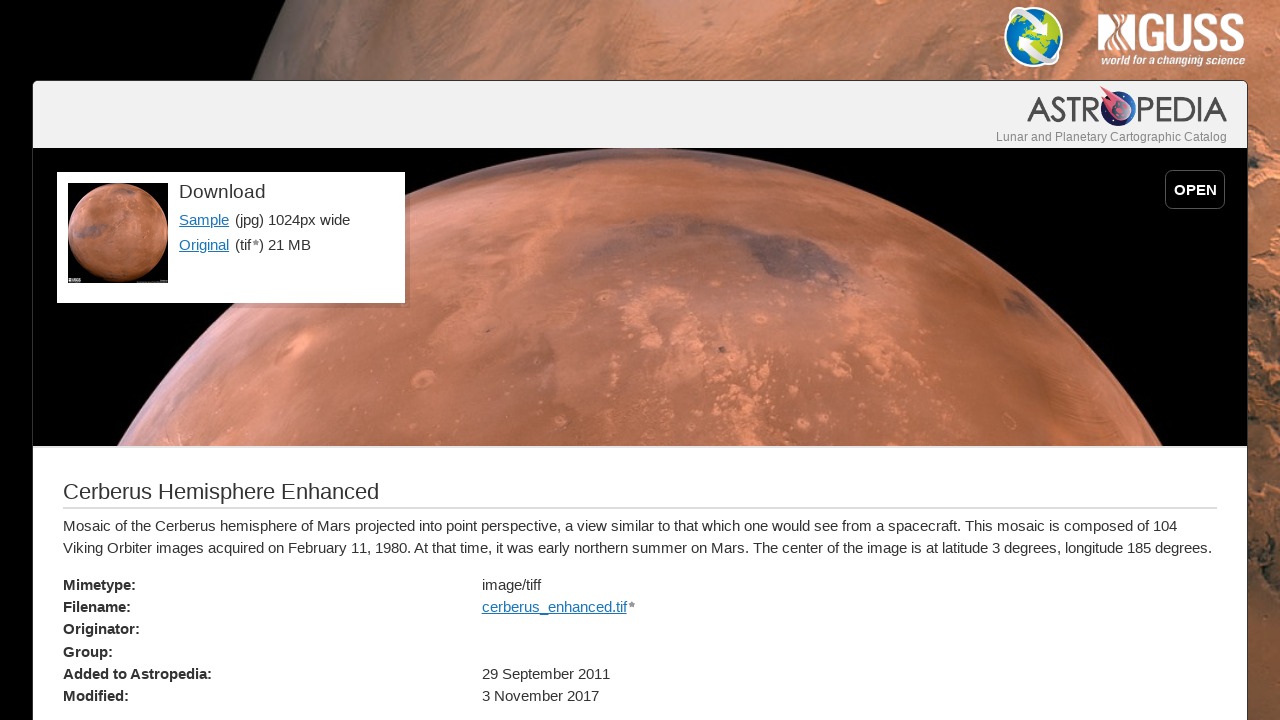

Downloads section loaded for first hemisphere
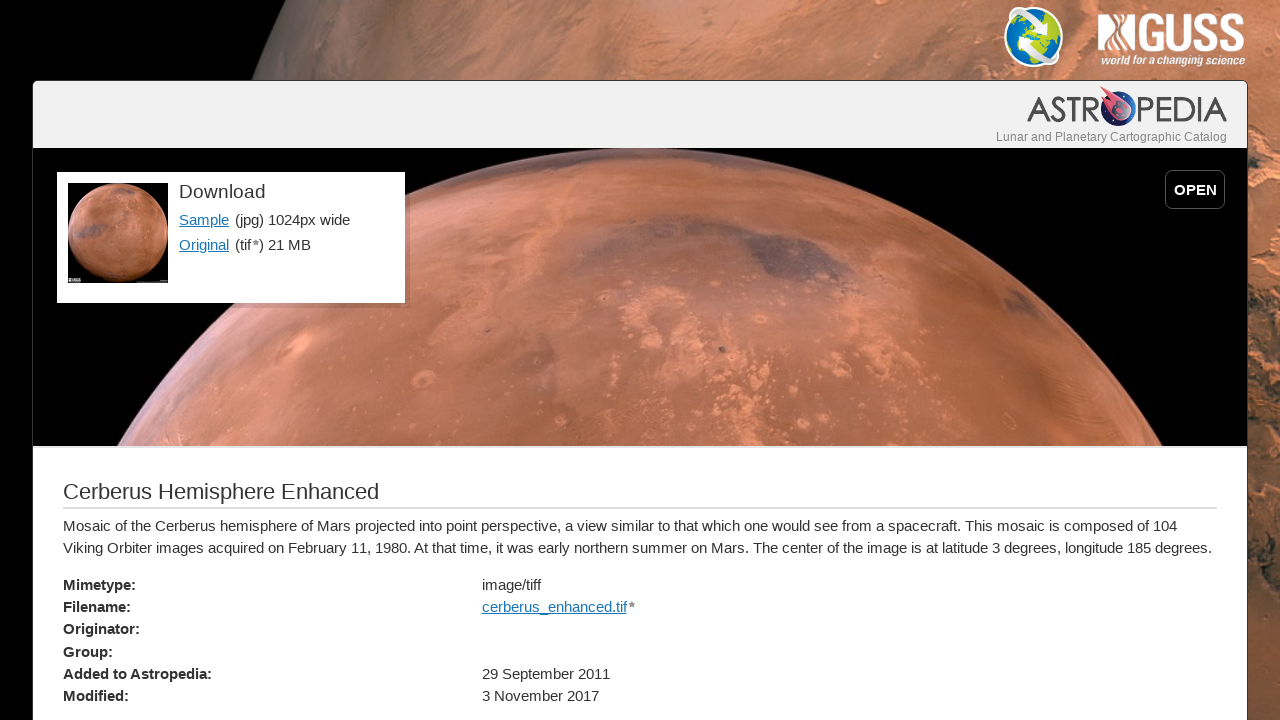

Returned to Mars Hemispheres main page
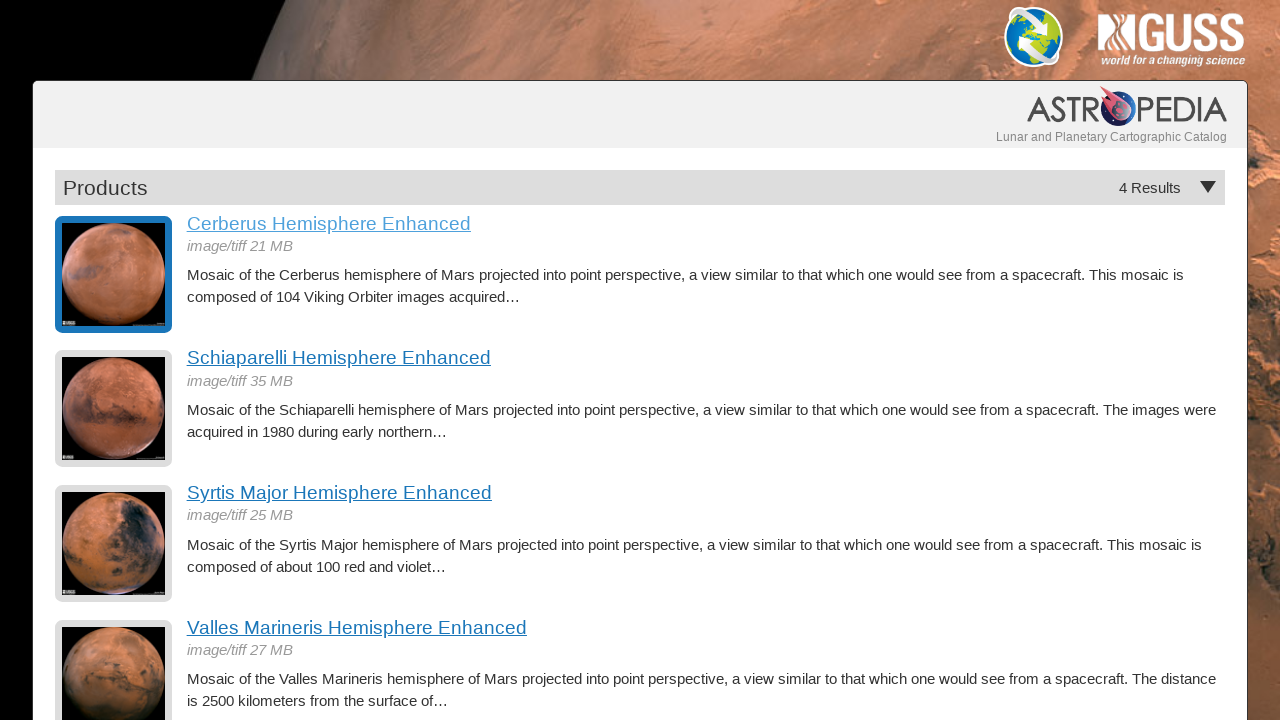

Clicked on second hemisphere link at (706, 358) on div.description a >> nth=1
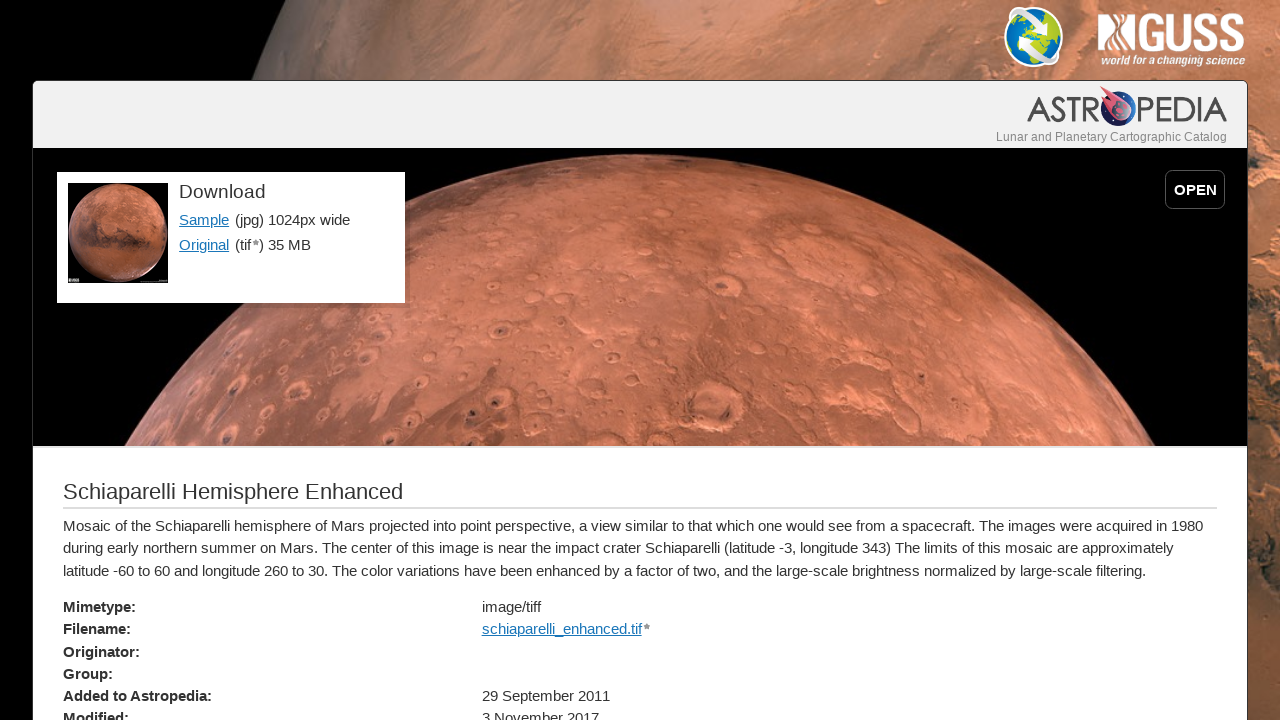

Downloads section loaded for second hemisphere
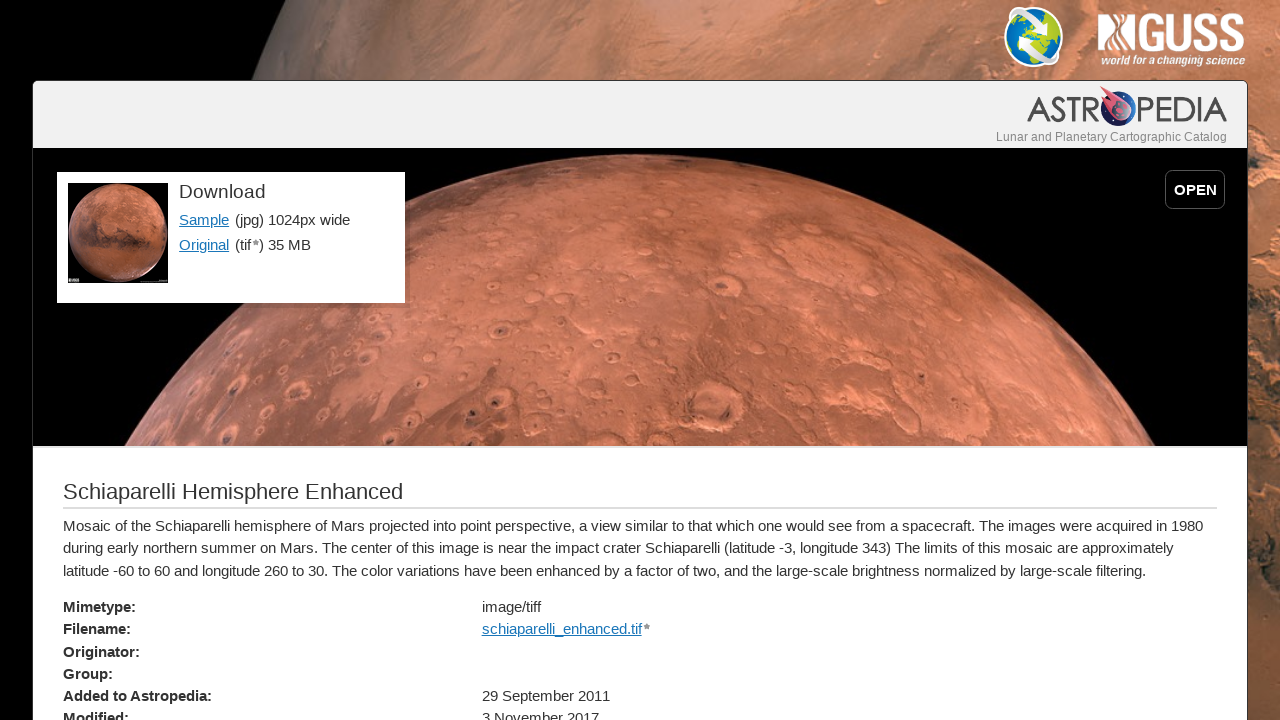

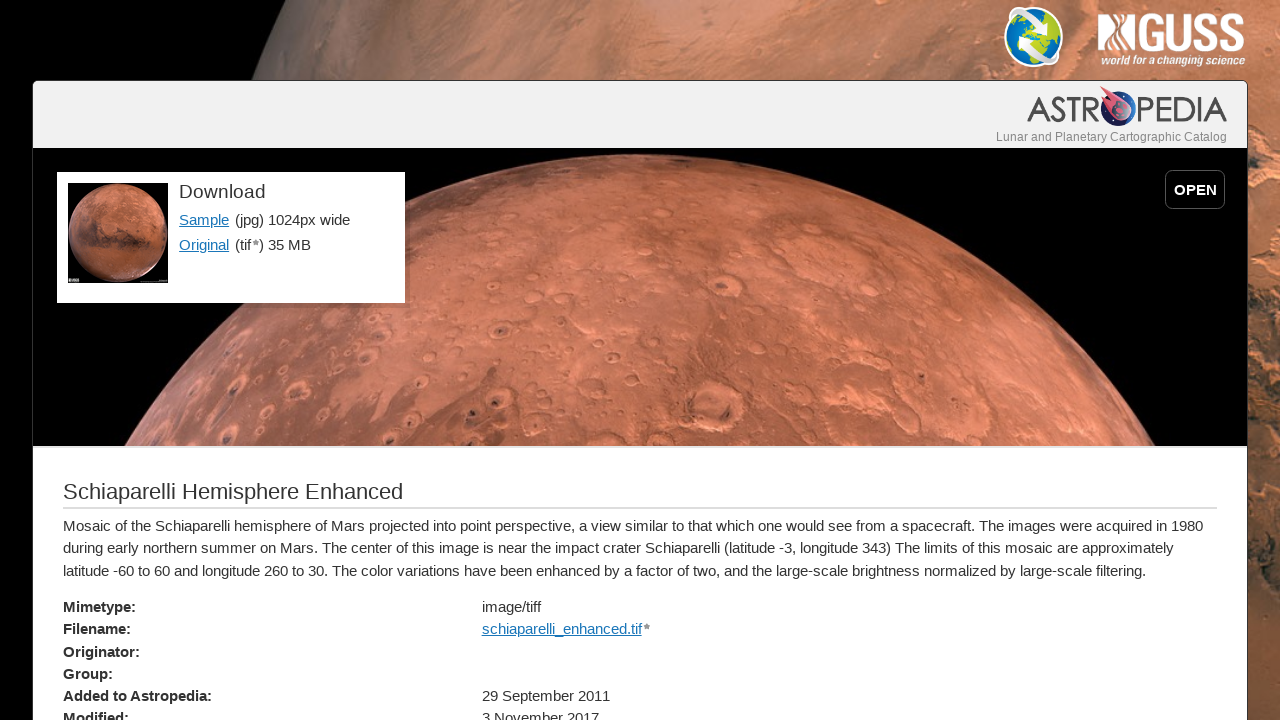